Demonstrates browser navigation methods by navigating forward, to a different URL, back, and refreshing the page across two different websites.

Starting URL: https://opensource-demo.orangehrmlive.com/web/index.php/auth/login

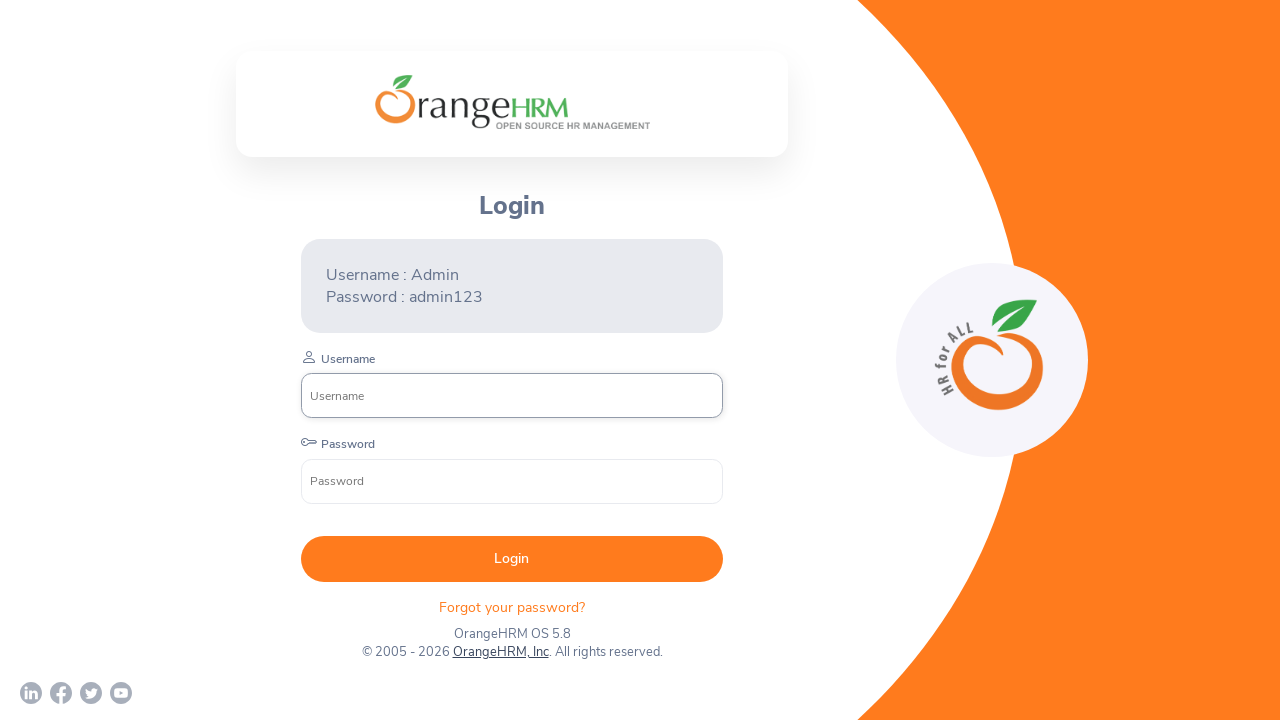

Attempted to navigate forward (no effect on fresh page)
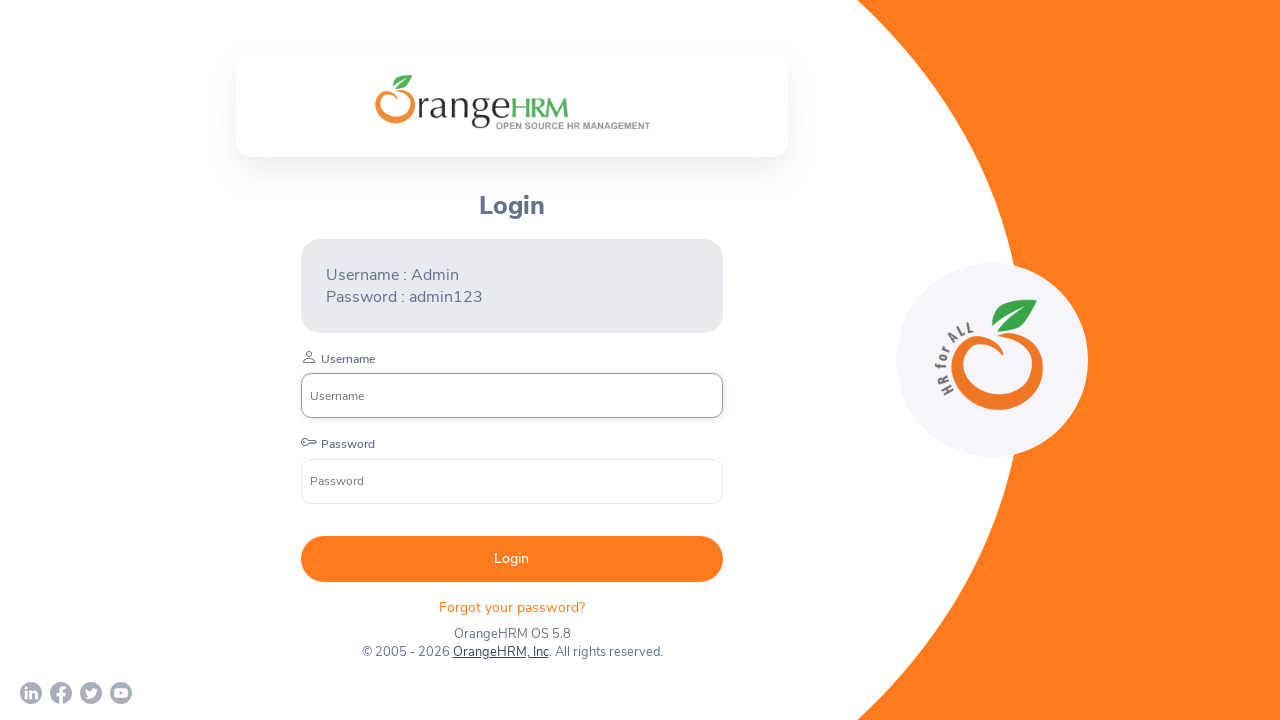

Navigated to https://www.kreditbee.in/
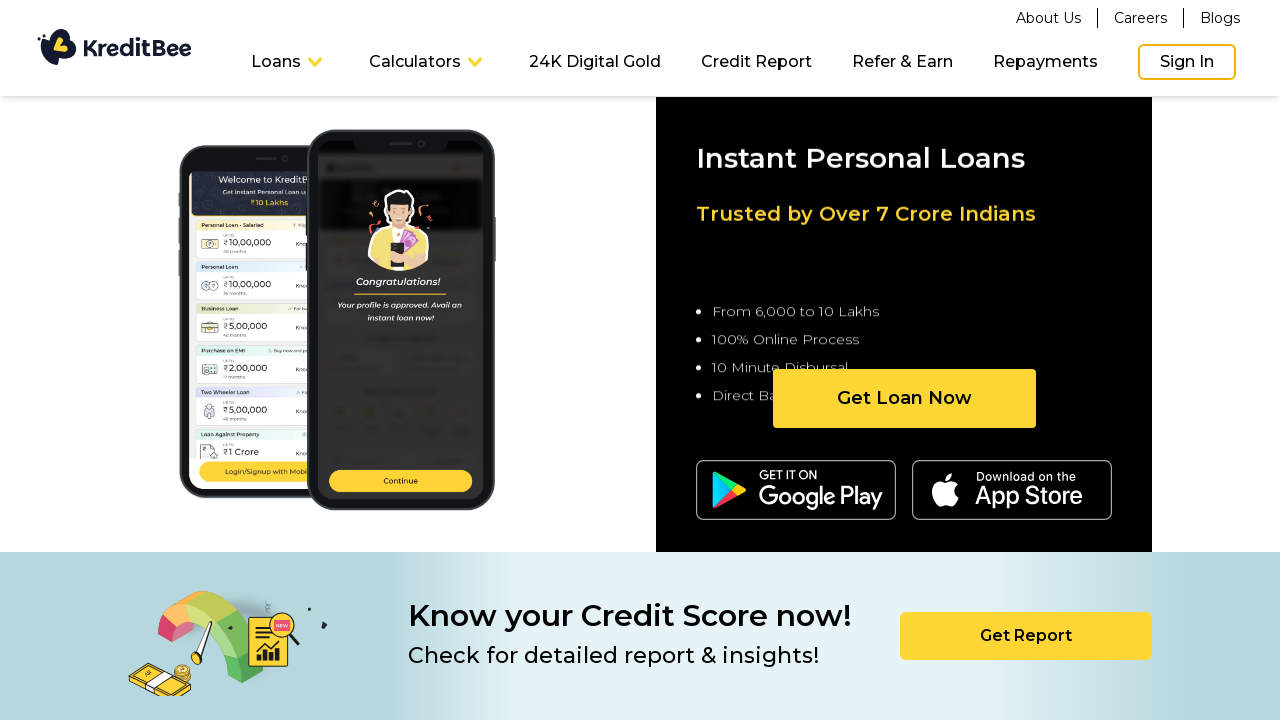

Navigated back to previous page (OrangeHRM login)
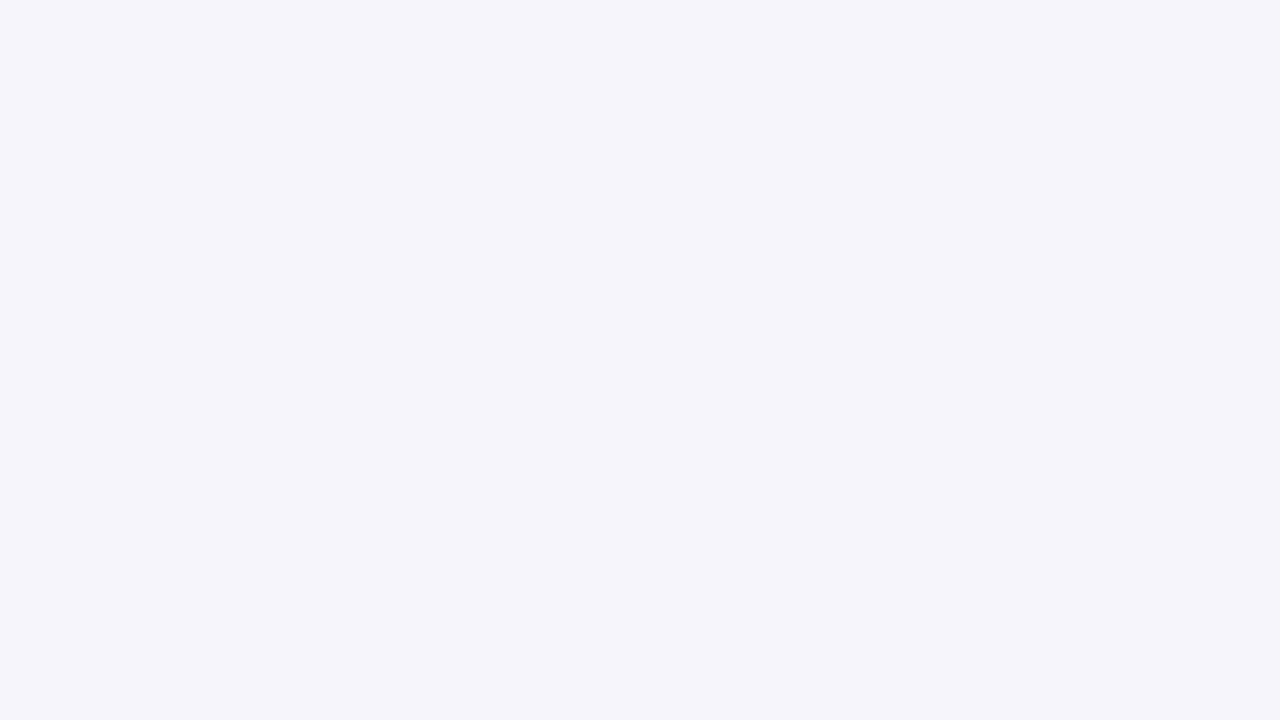

Refreshed the current page
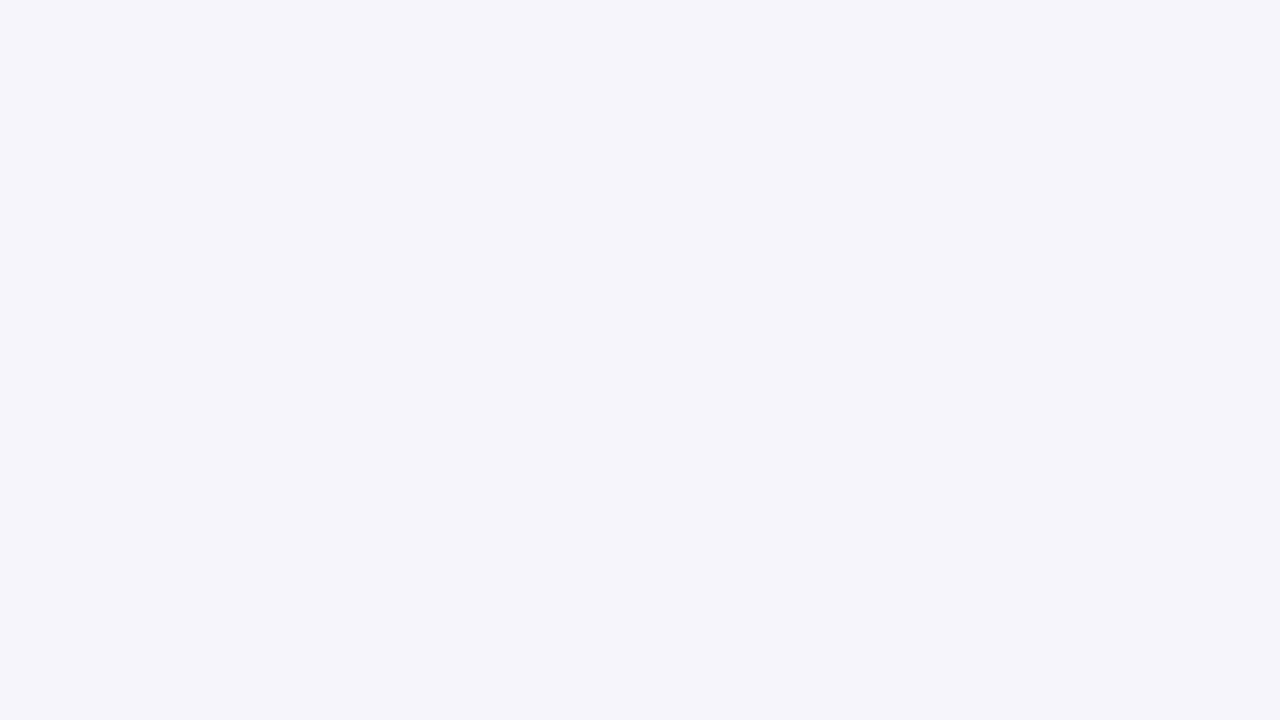

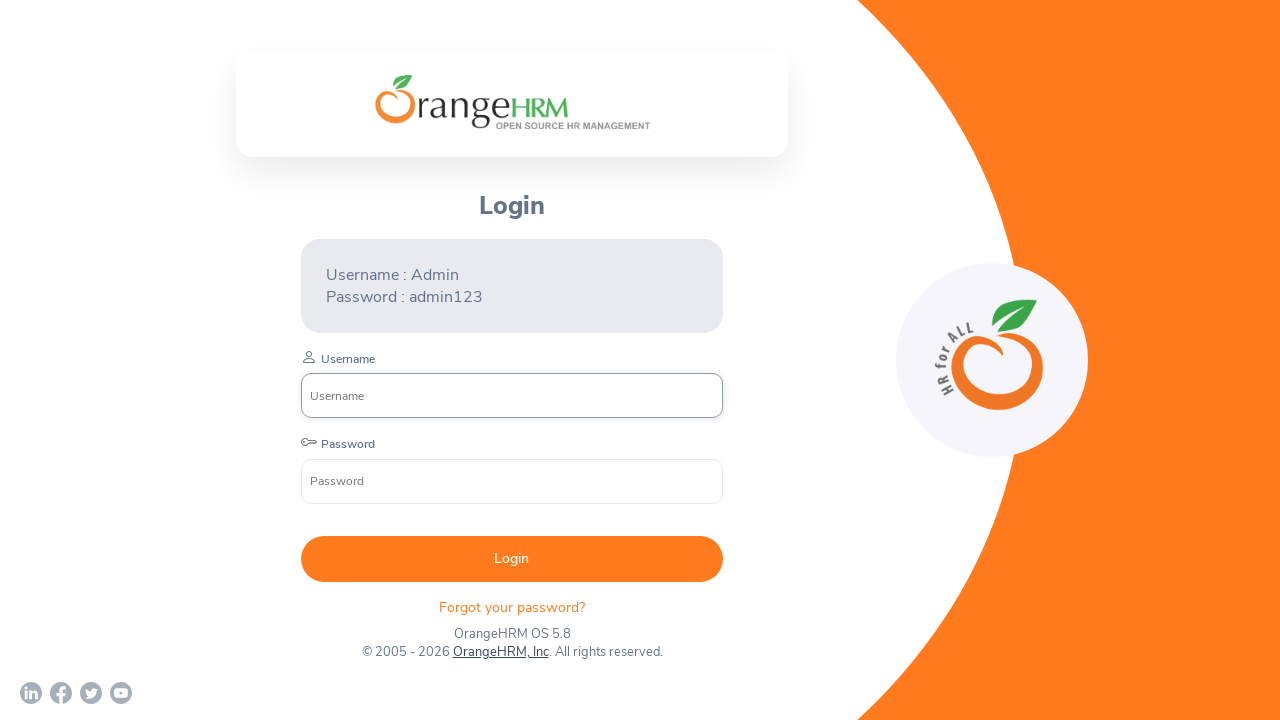